Tests basic navigation by visiting the training support website and clicking on the "About Us" link to navigate to a new page.

Starting URL: https://training-support.net

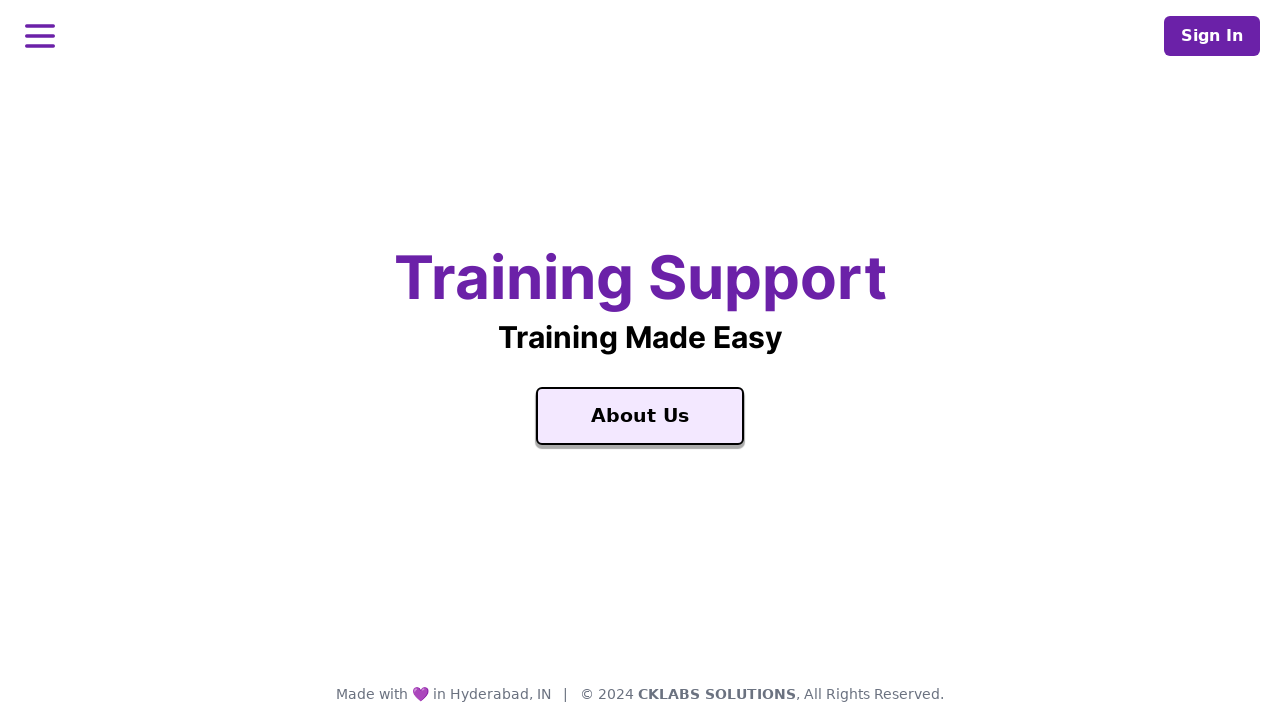

Clicked the 'About Us' link at (640, 416) on a:text('About Us')
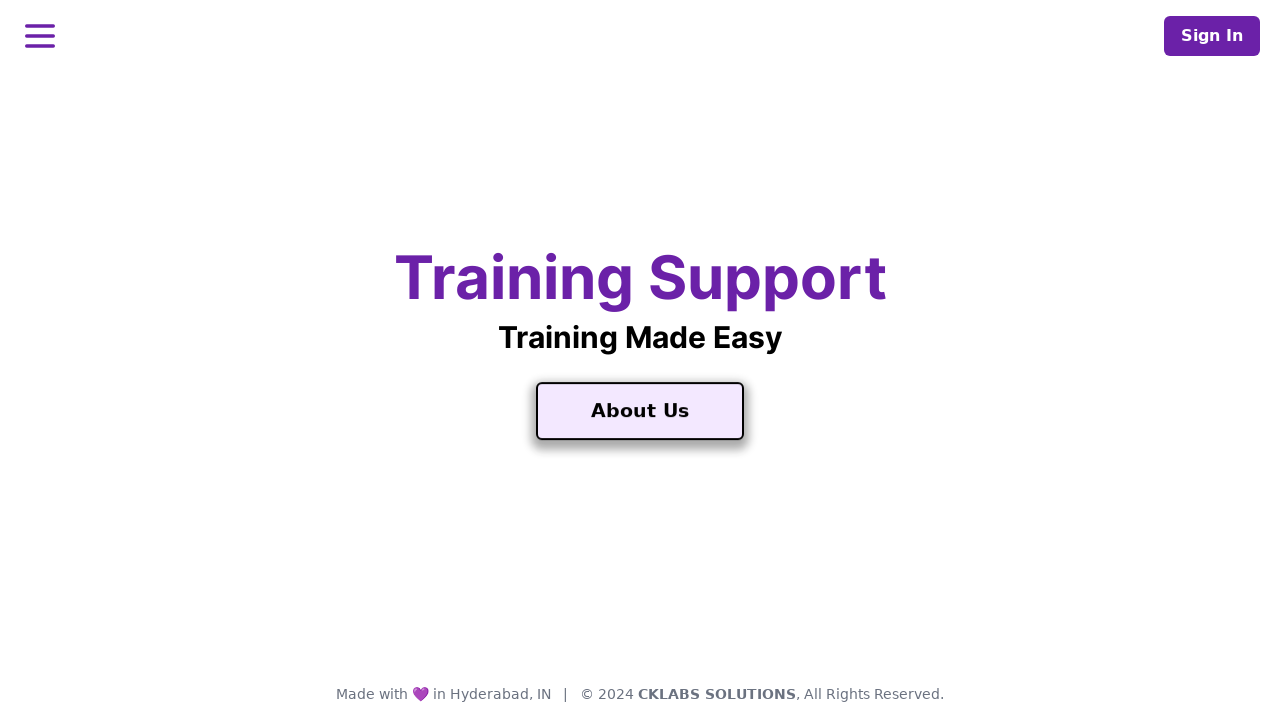

Waited for page to load after navigating to About Us
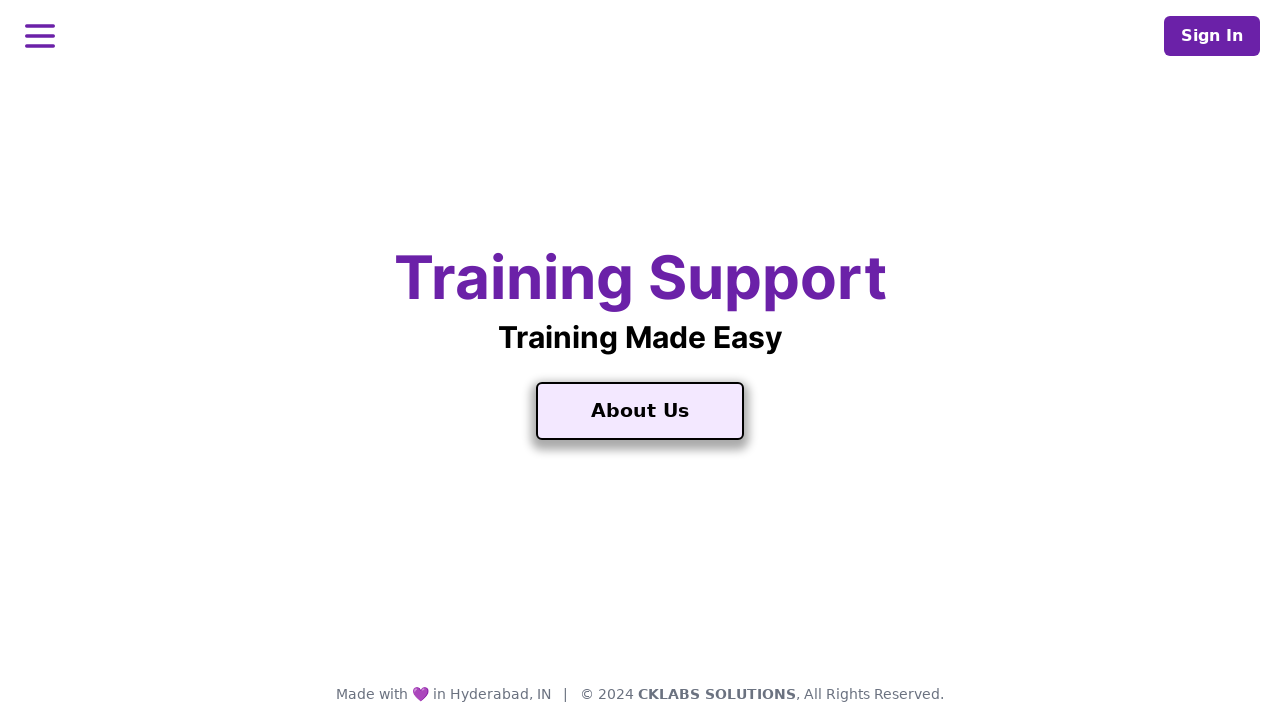

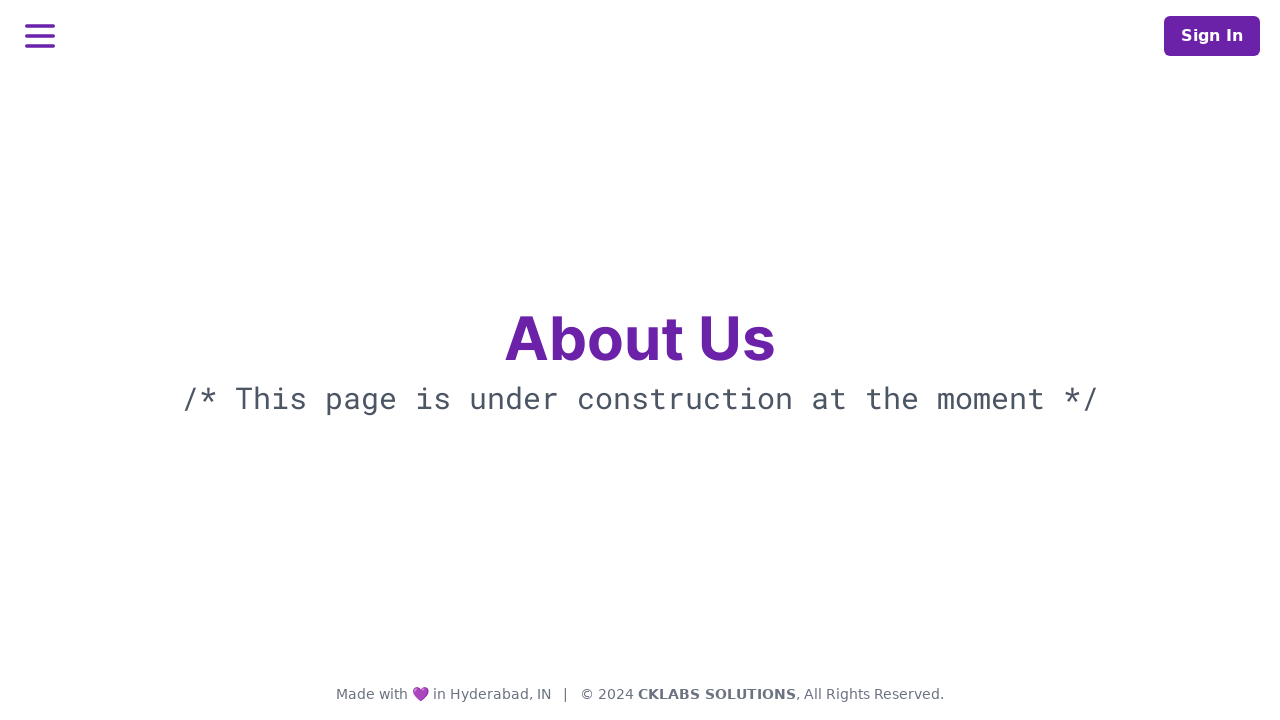